Tests dynamic loading with a shorter timeout by clicking a start button and waiting for the loading indicator to disappear and the finish element to become visible (3 second timeout scenario)

Starting URL: https://automationfc.github.io/dynamic-loading/

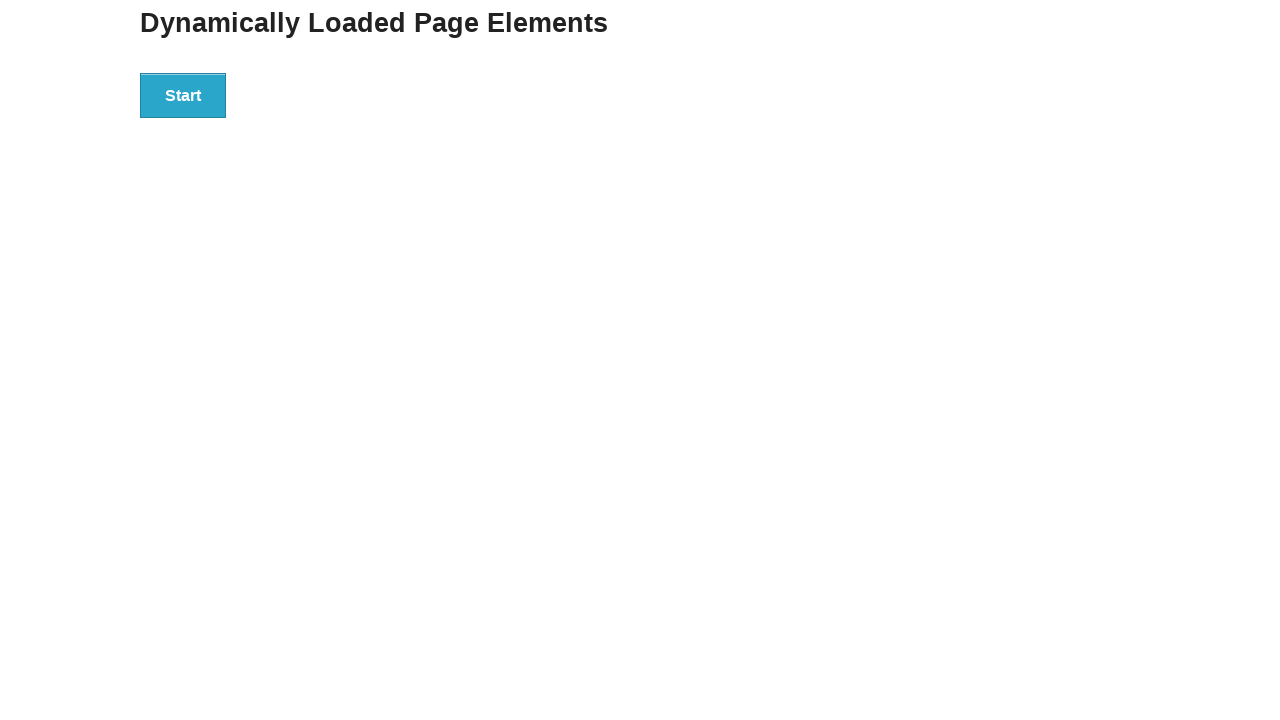

Start button became visible
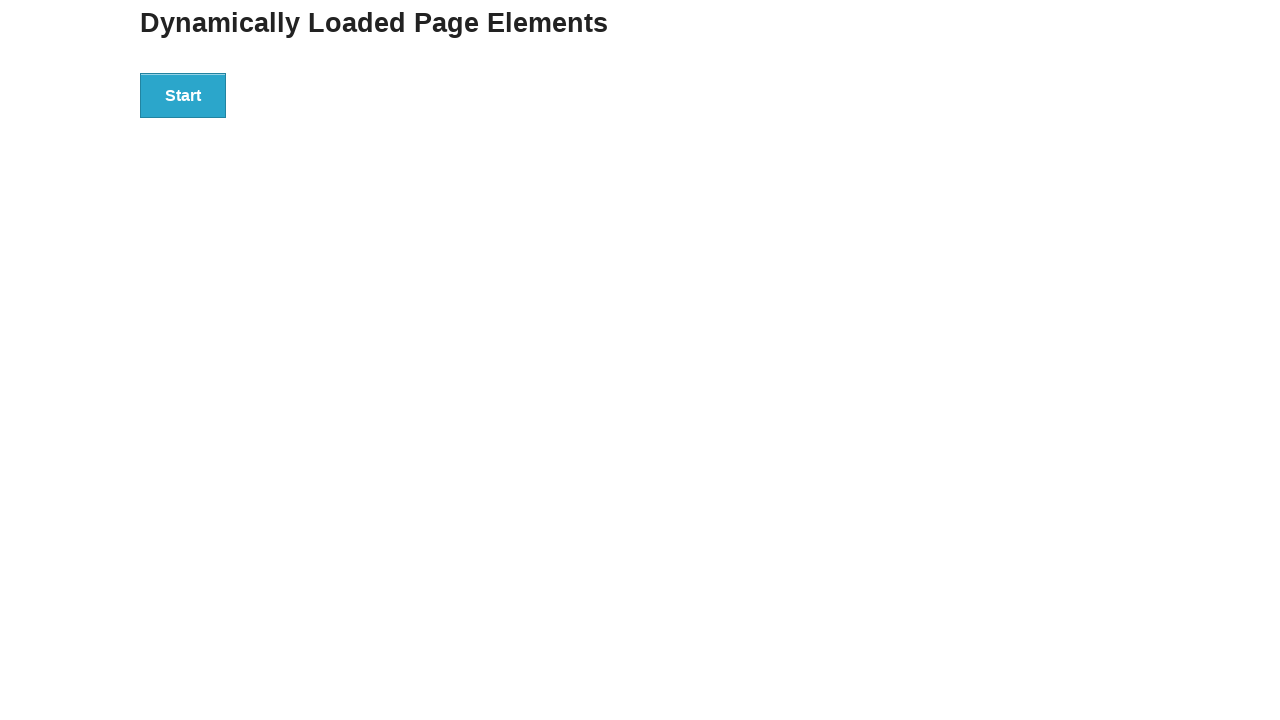

Clicked the start button to initiate dynamic loading at (183, 95) on div#start>button
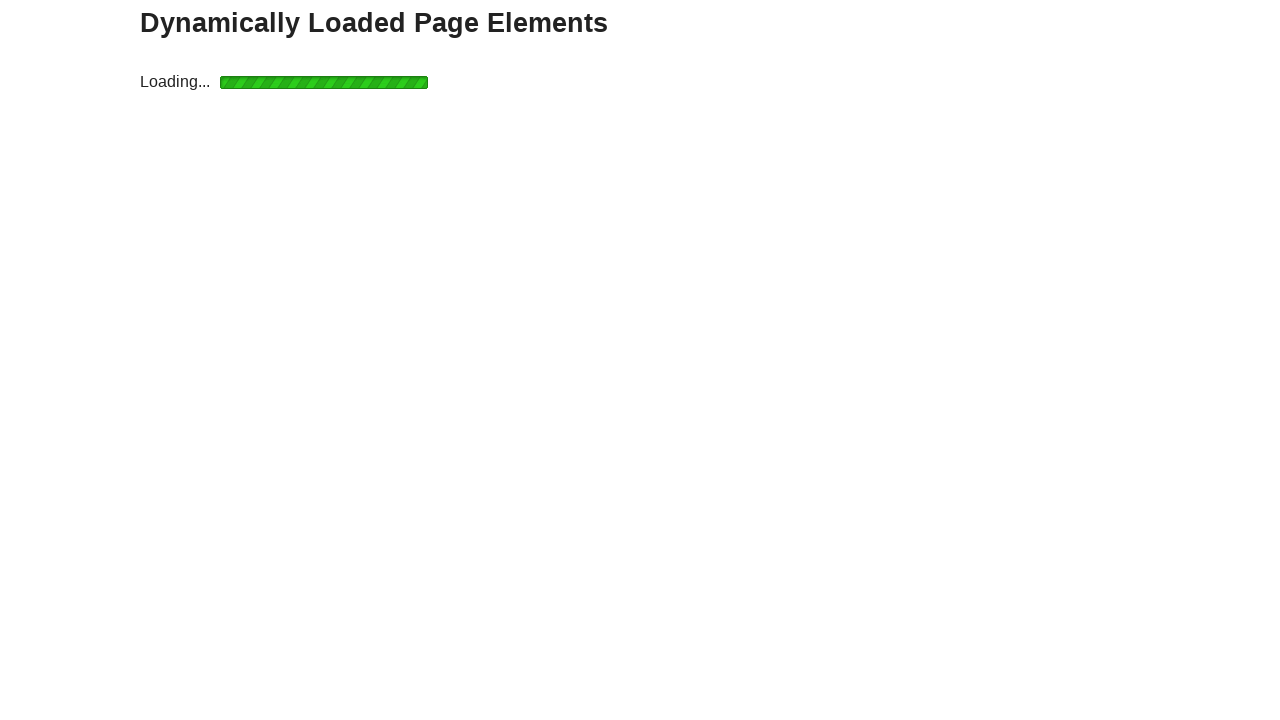

Loading indicator disappeared after 3 second timeout
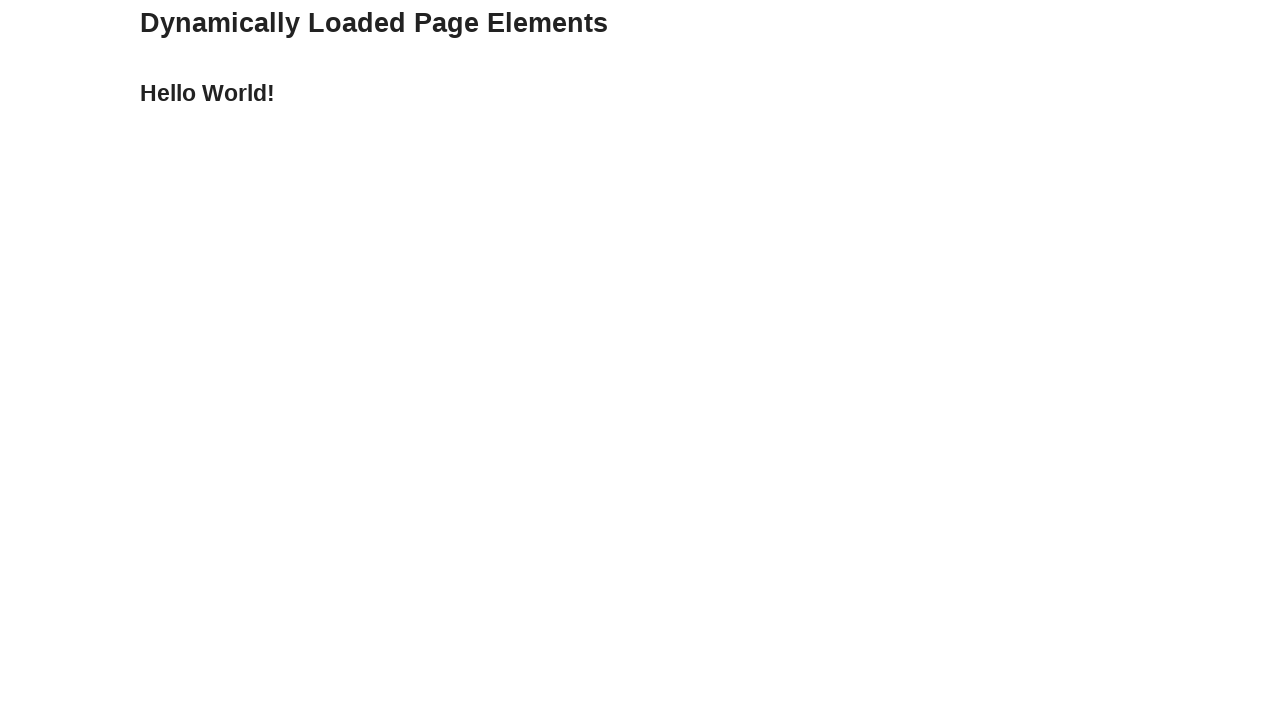

Finish element became visible, indicating dynamic loading completed
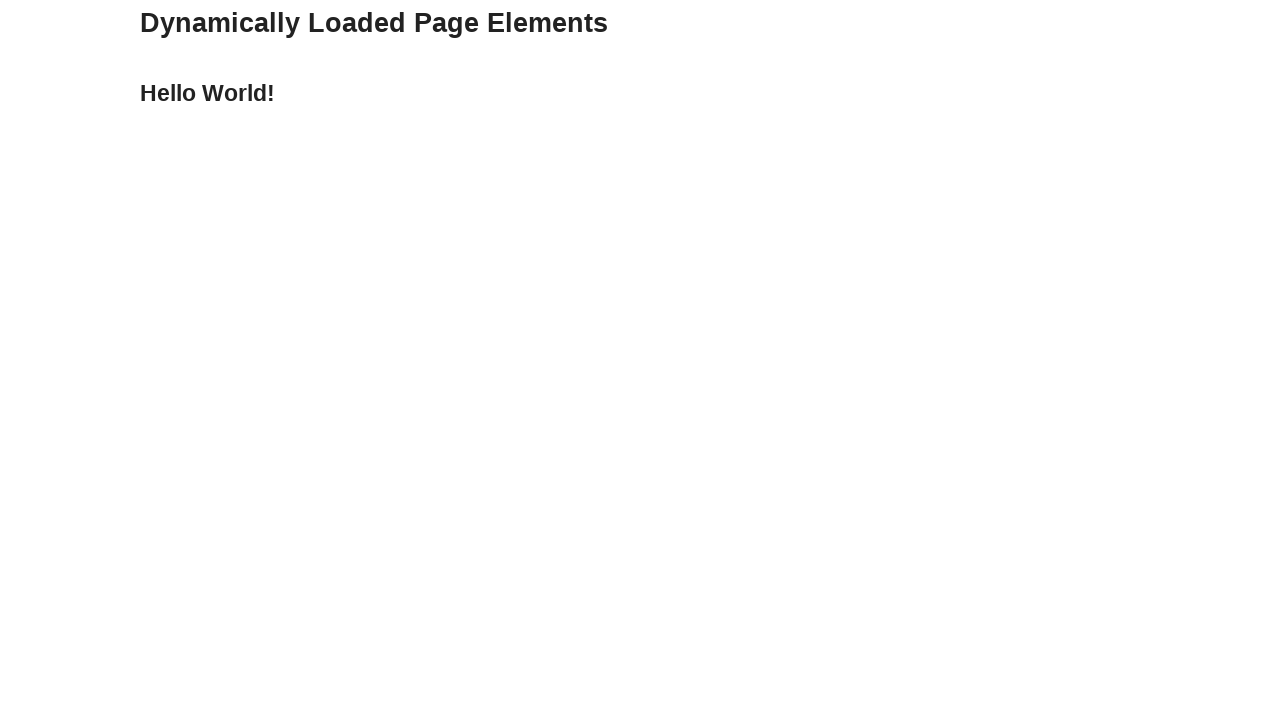

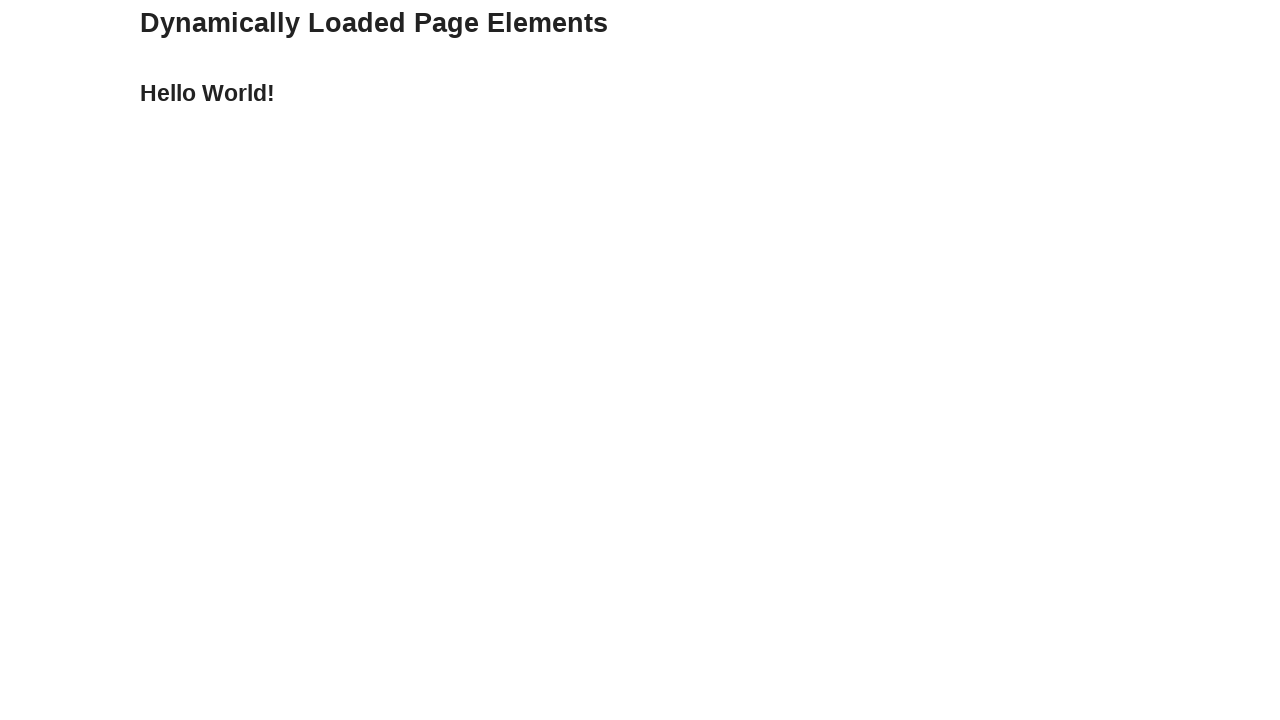